Tests form functionality by filling out name, email, phone, and message fields, then clicking a navigation/refresh link and verifying the form fields are cleared

Starting URL: https://testautomationpractice.blogspot.com/

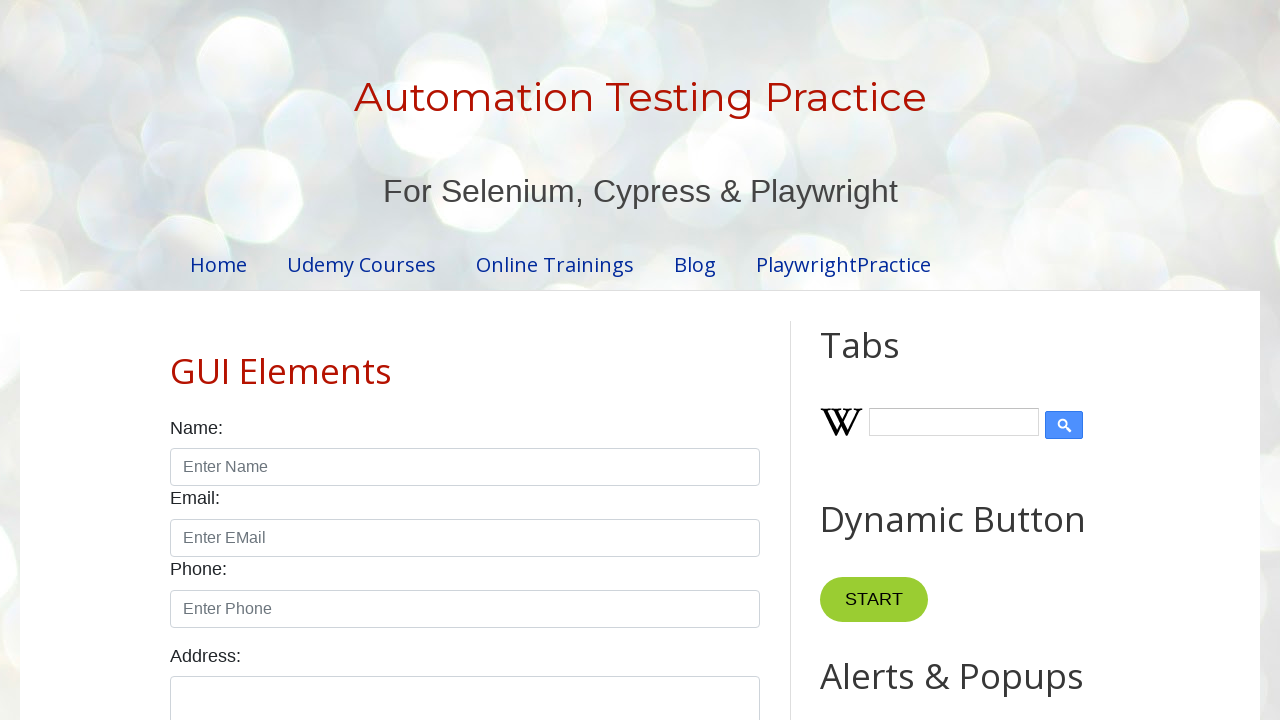

Filled name field with 'John Smith' on #name
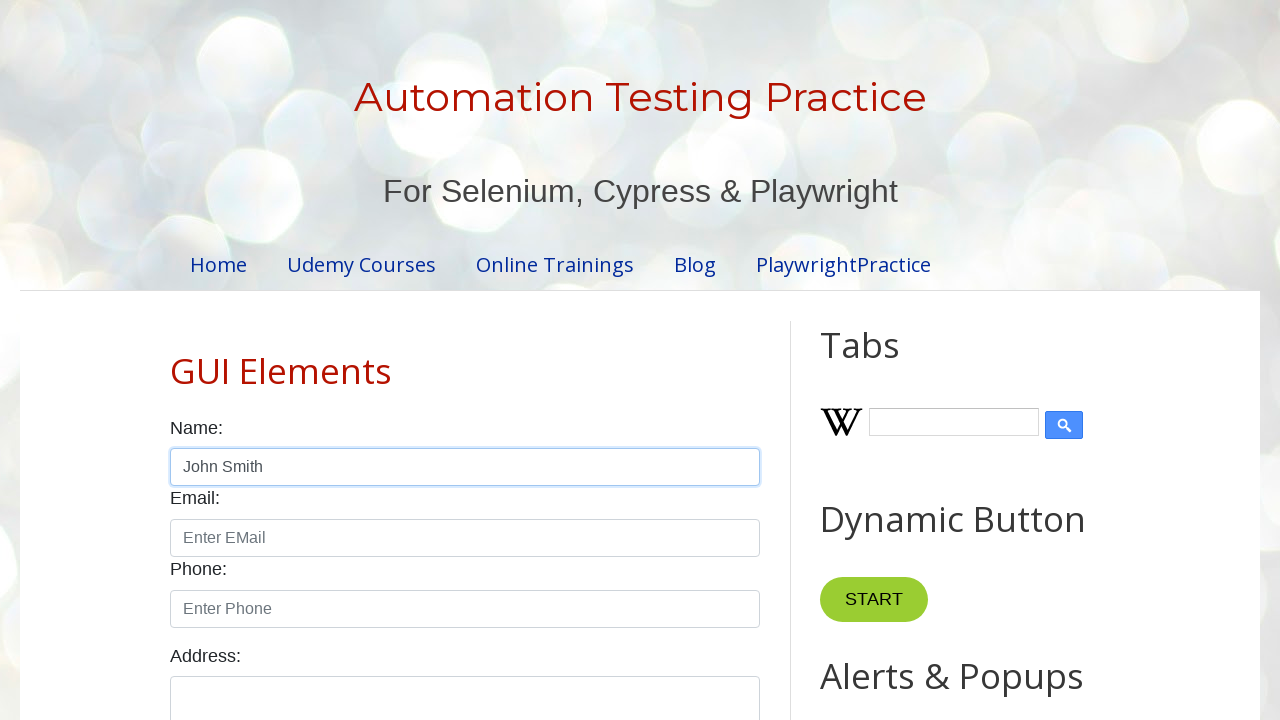

Filled email field with 'johnsmith@example.com' on #email
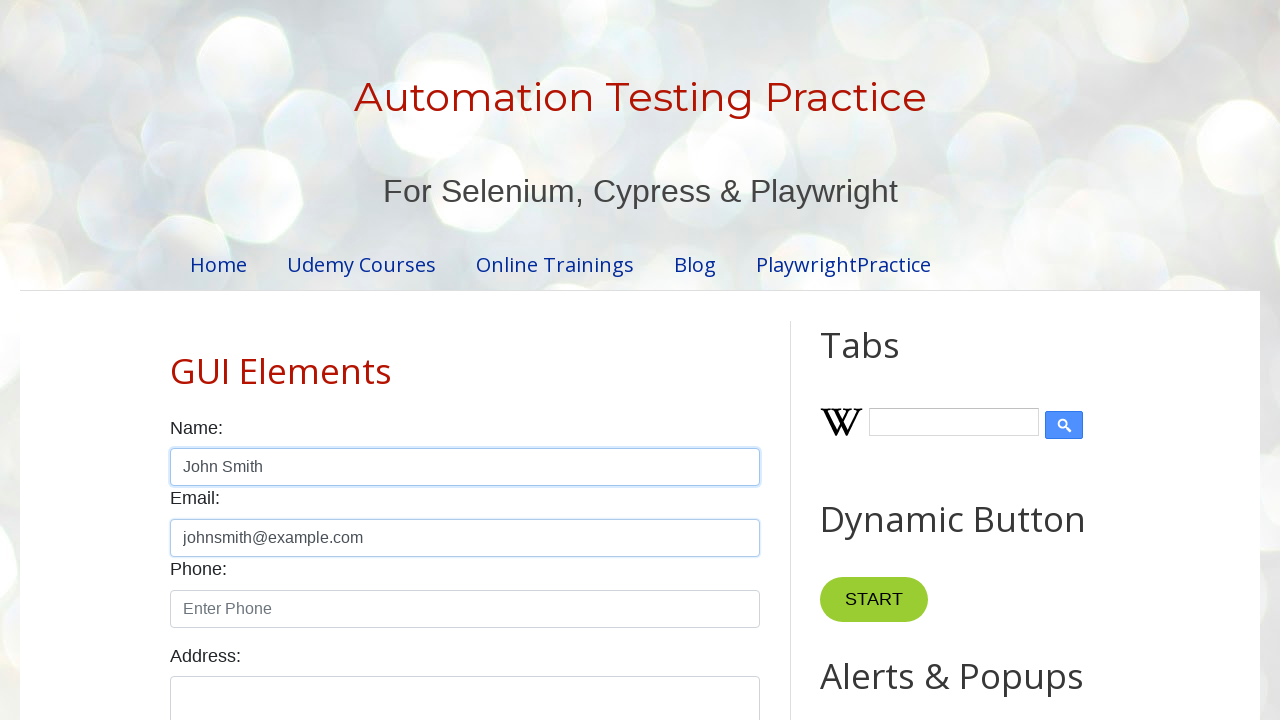

Filled phone field with '5551234567' on #phone
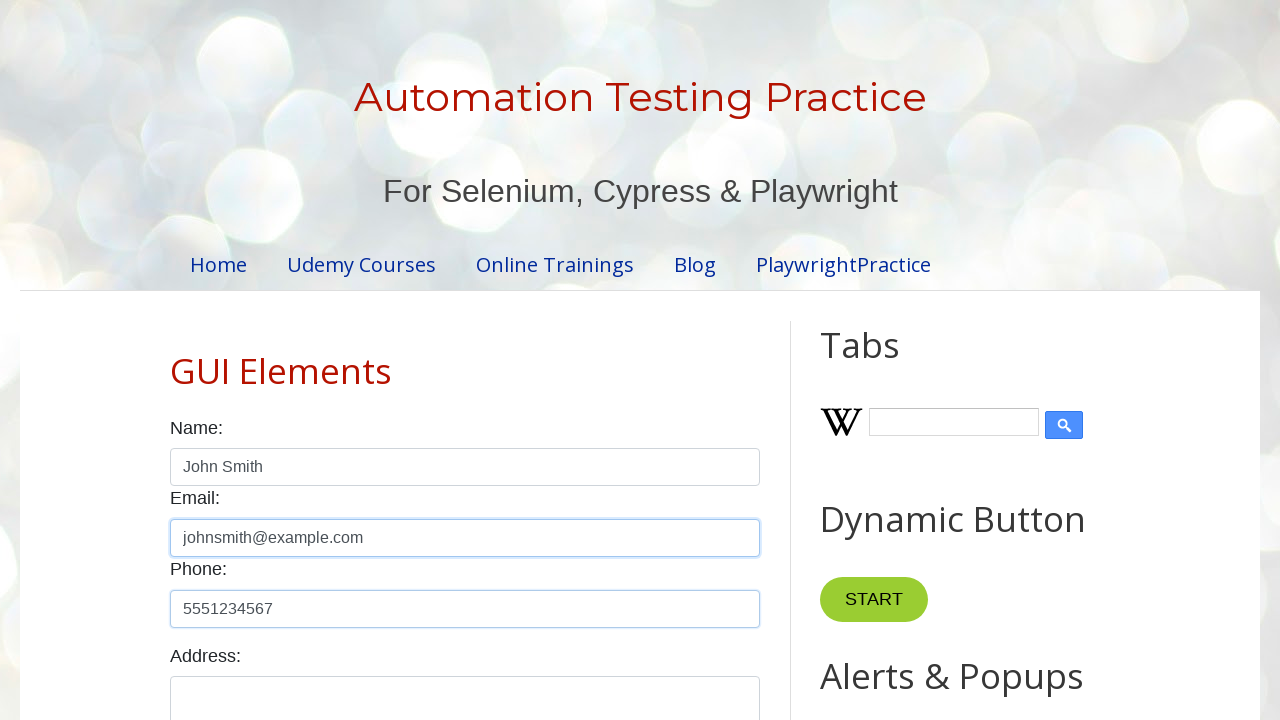

Filled textarea field with test message on #textarea
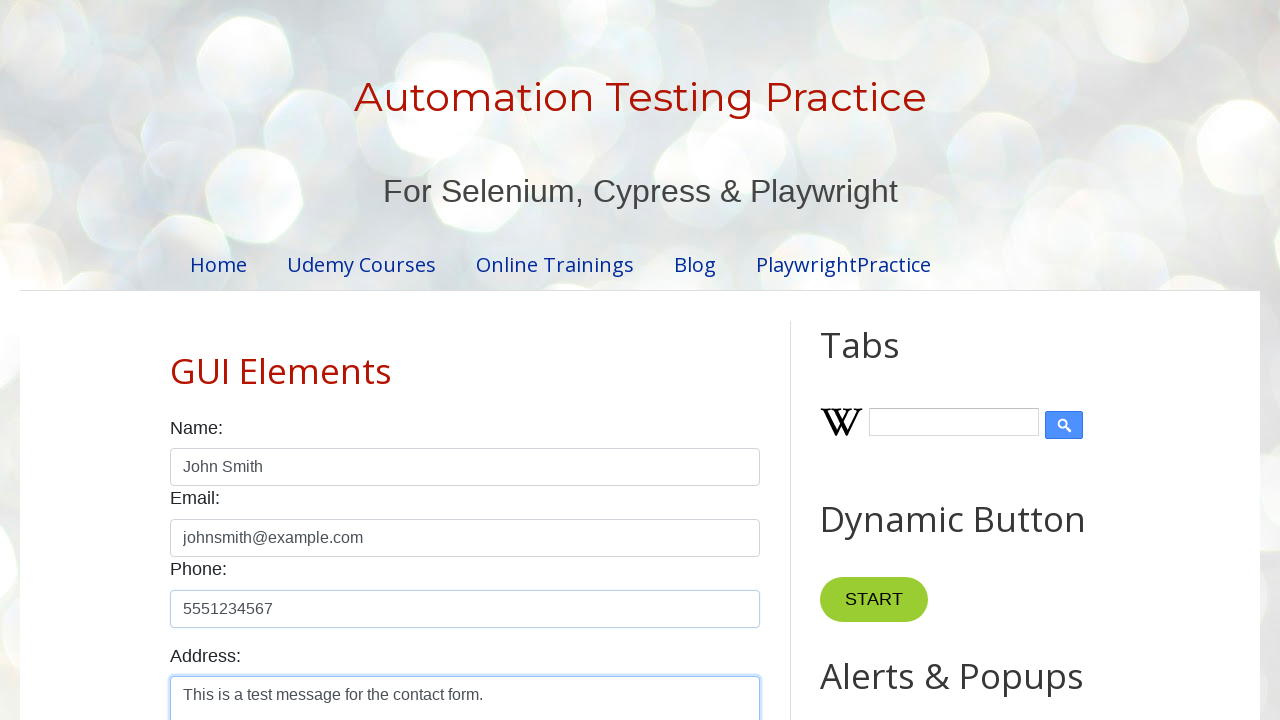

Navigation/refresh button became available
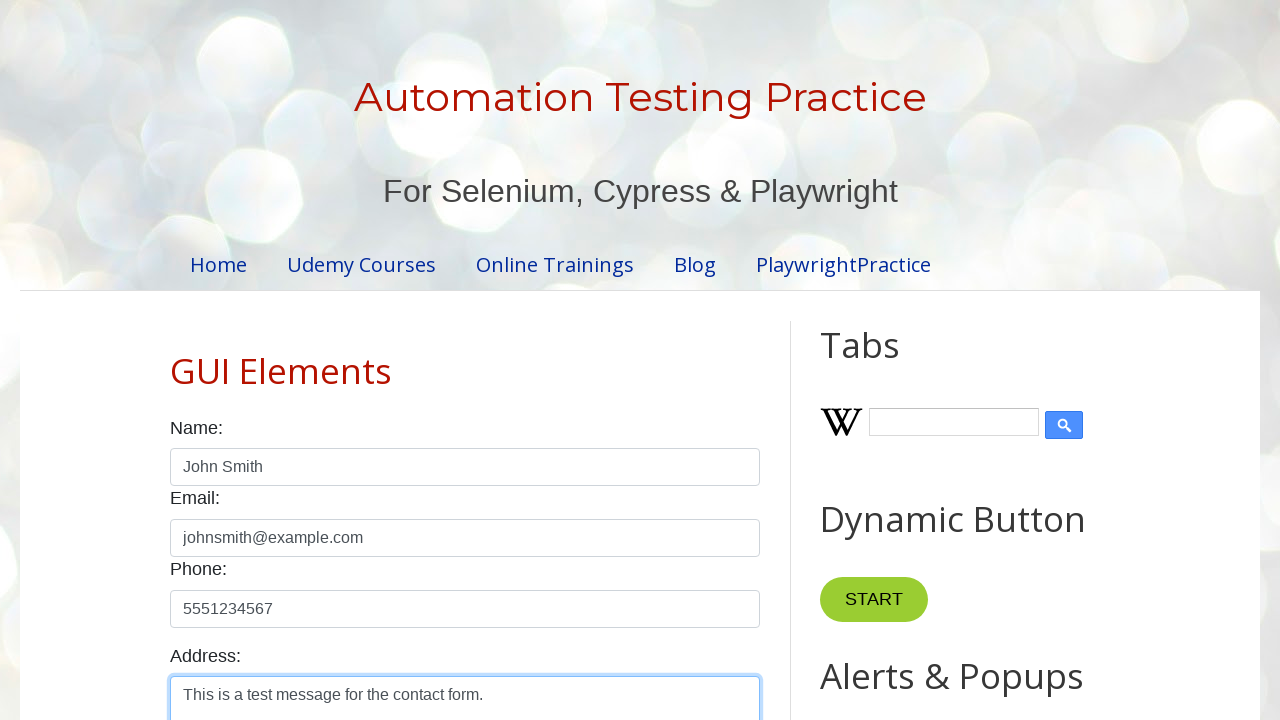

Clicked refresh/navigation button to reload page at (465, 360) on #blog-pager > a
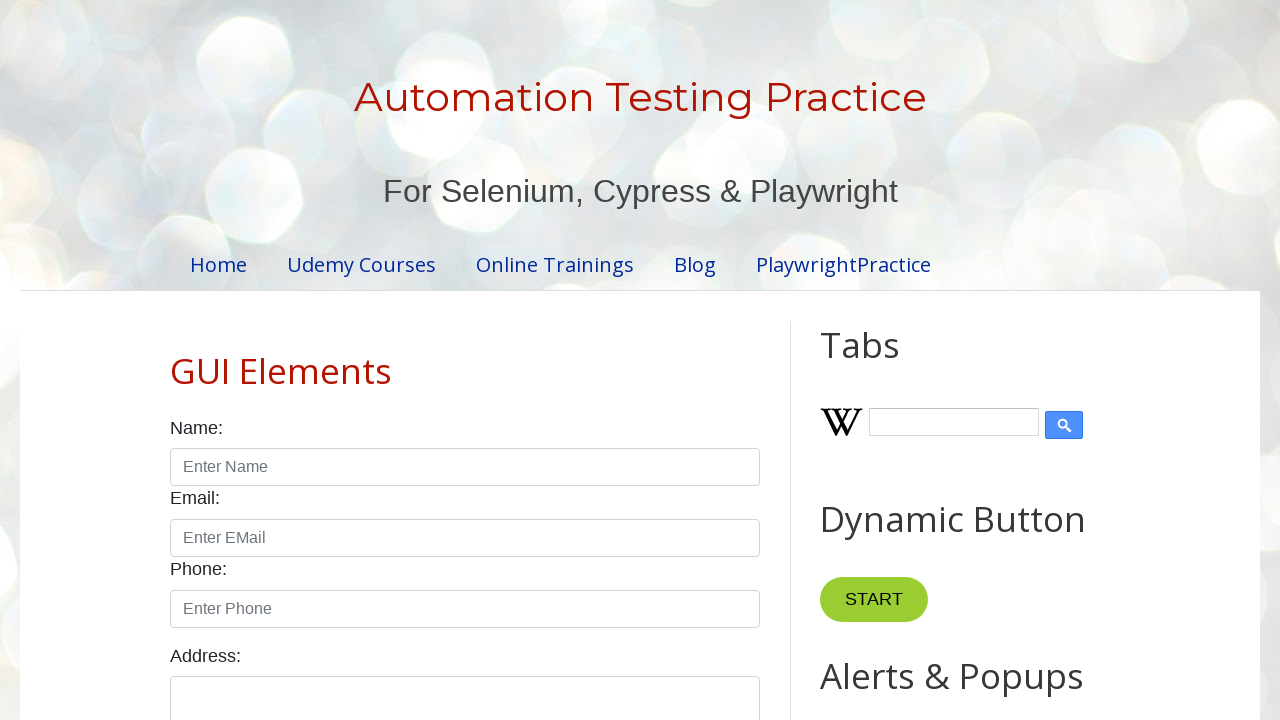

Page reloaded and name field is present
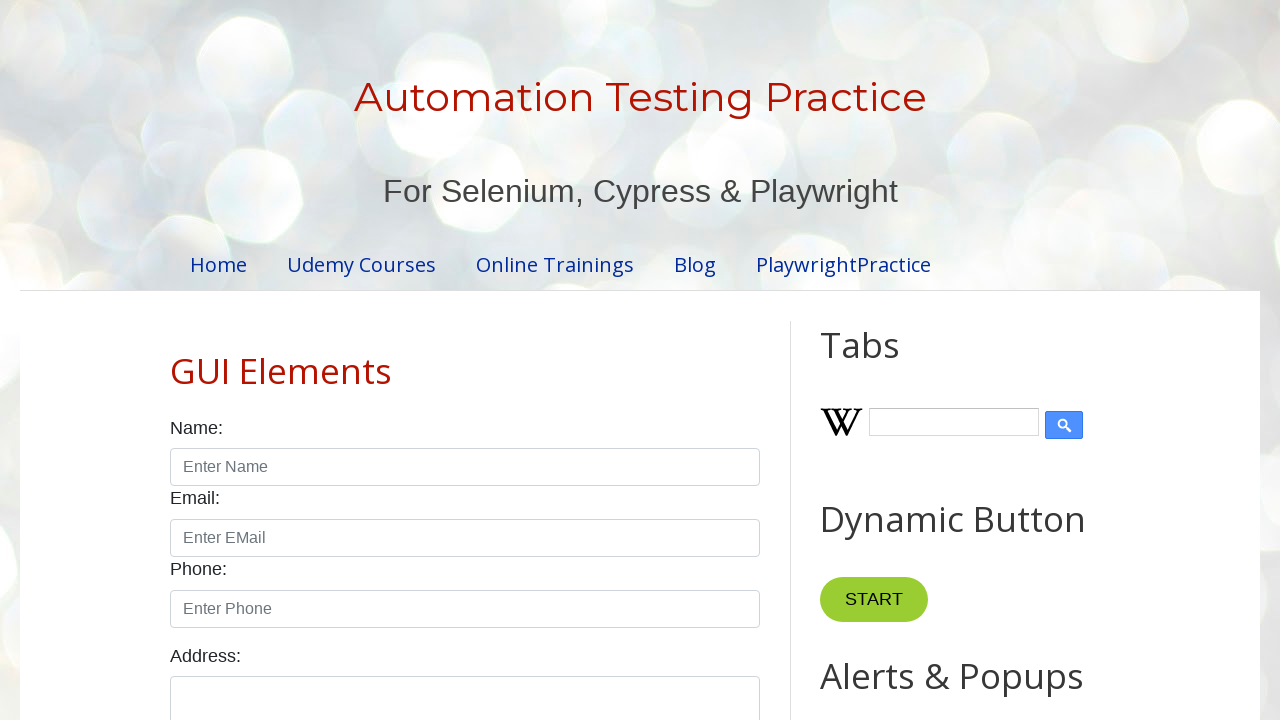

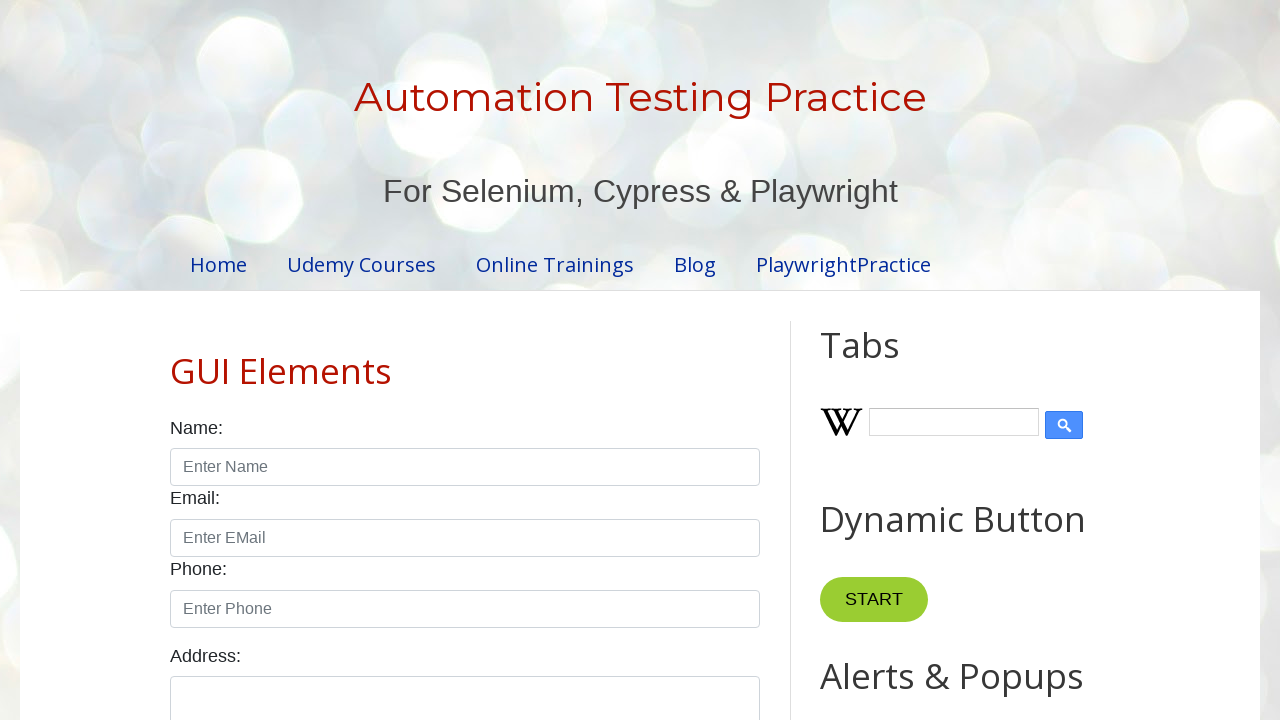